Tests successful login with valid test credentials and verifies the secure area page is displayed

Starting URL: http://the-internet.herokuapp.com/login

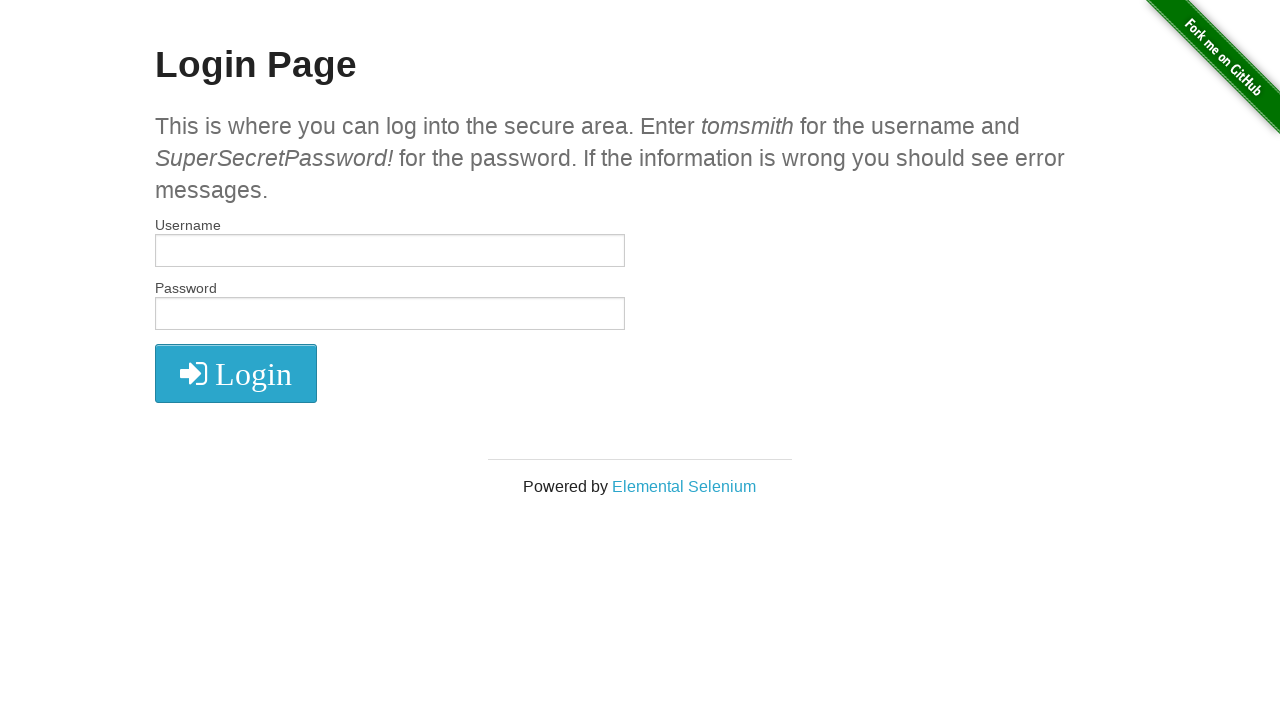

Filled username field with 'tomsmith' on #username
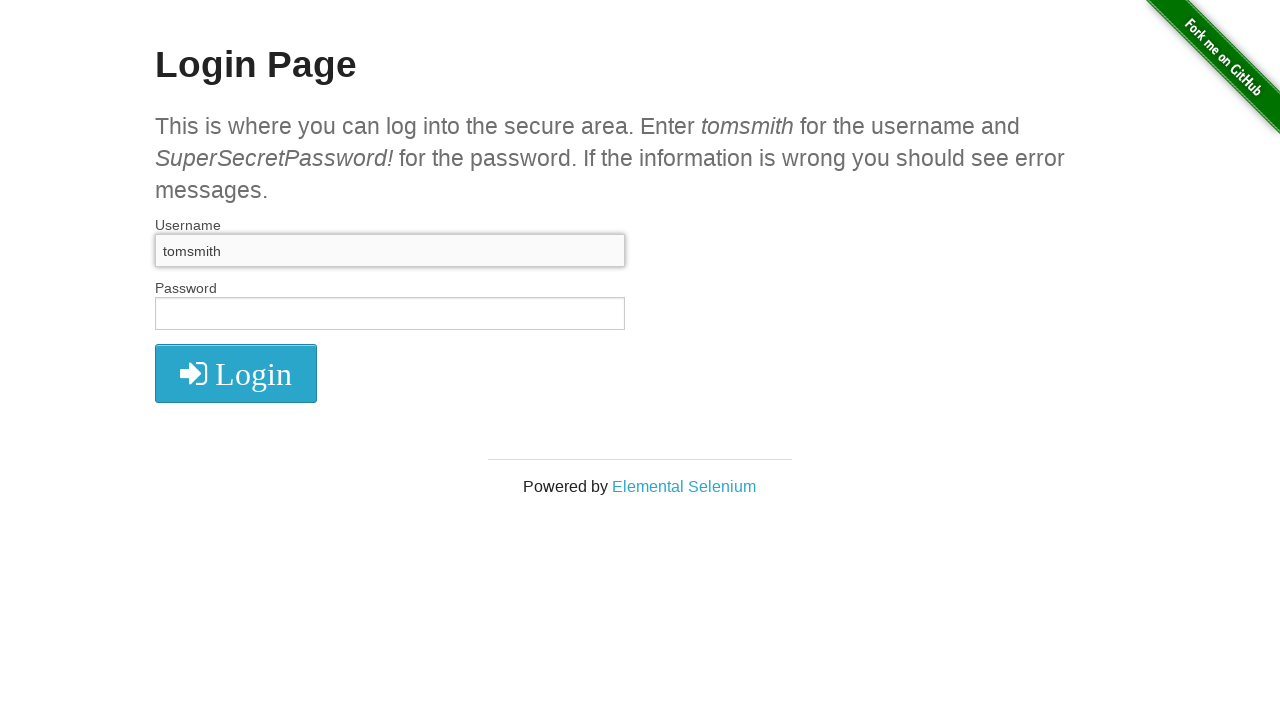

Filled password field with valid credentials on #password
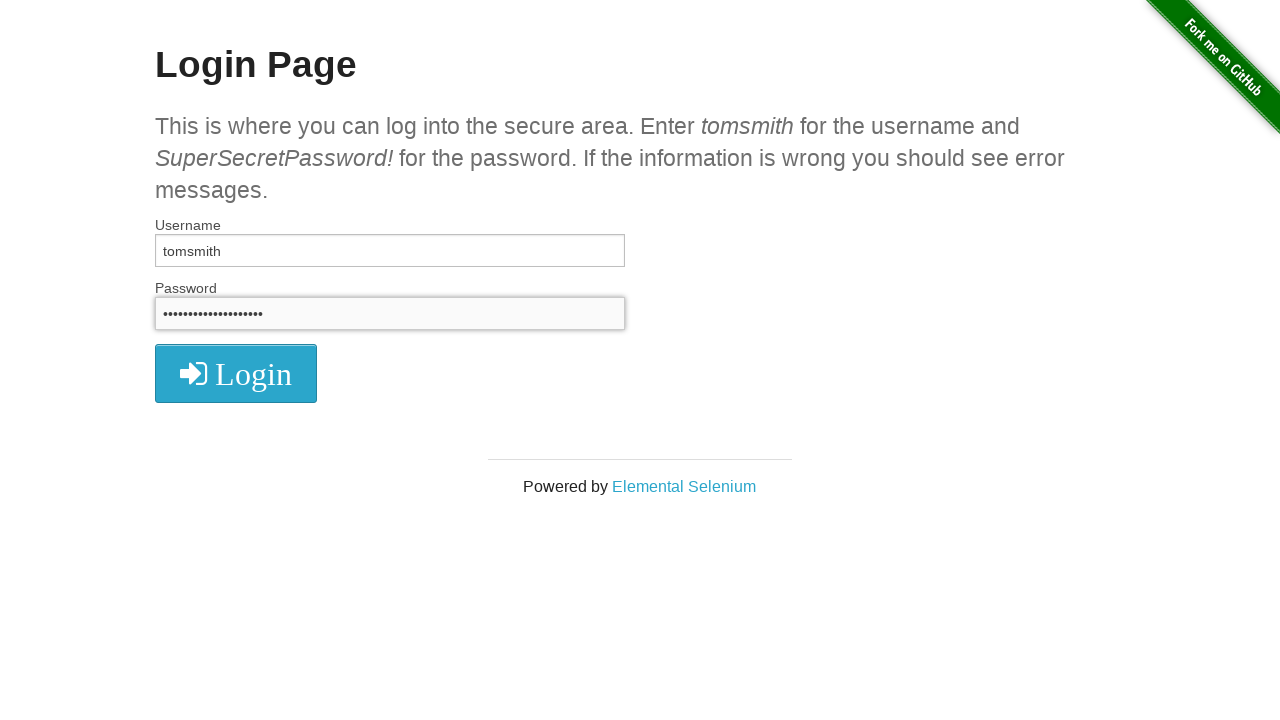

Clicked login button to submit credentials at (236, 374) on xpath=//i[@class='fa fa-2x fa-sign-in']
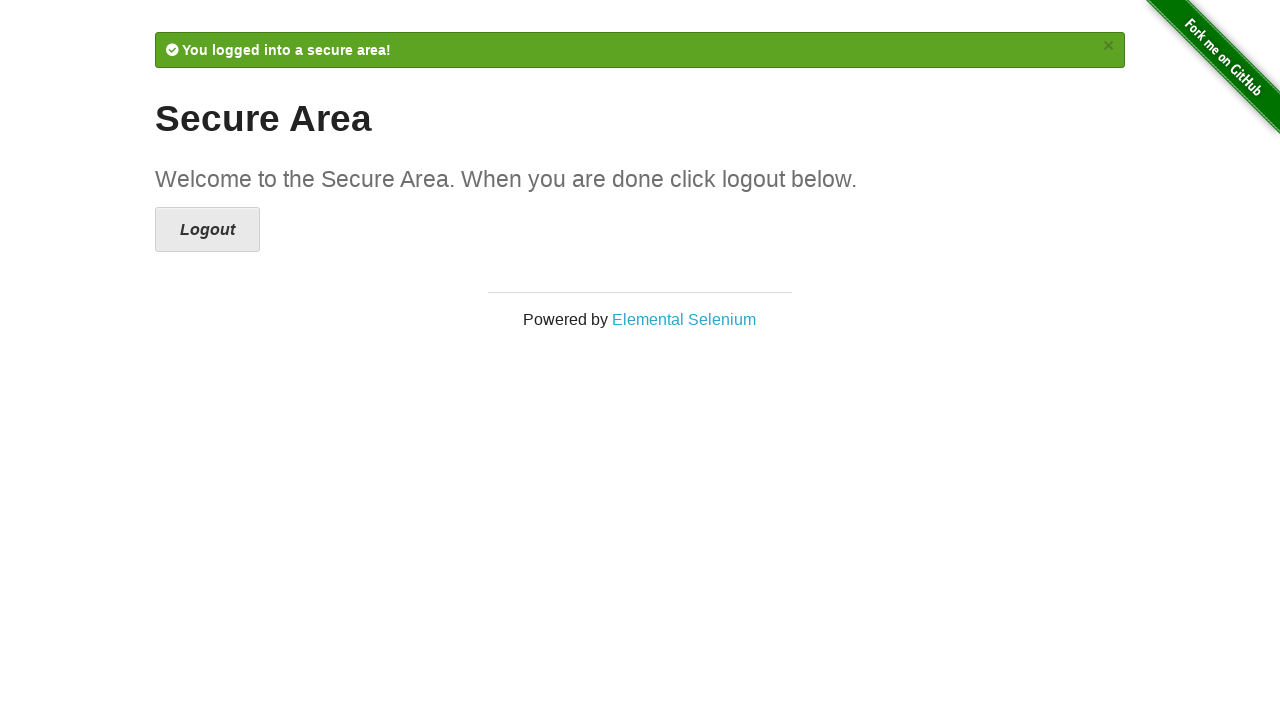

Verified secure area page loaded successfully after login
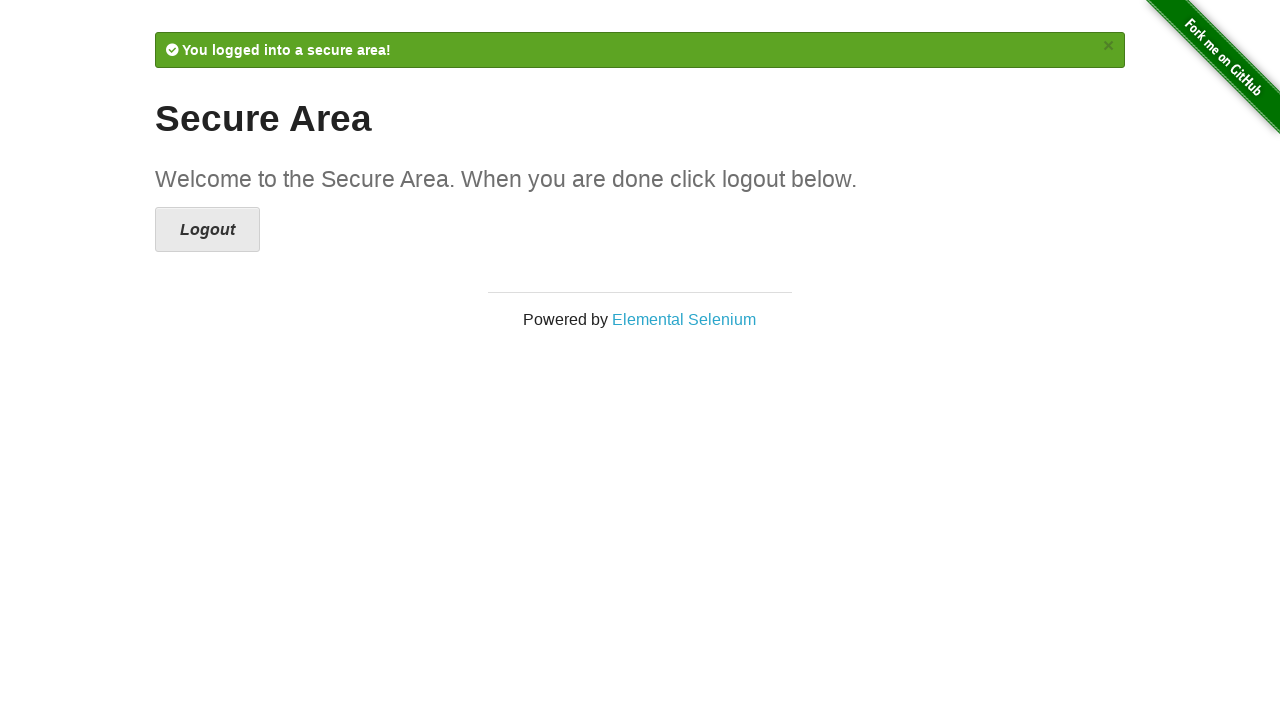

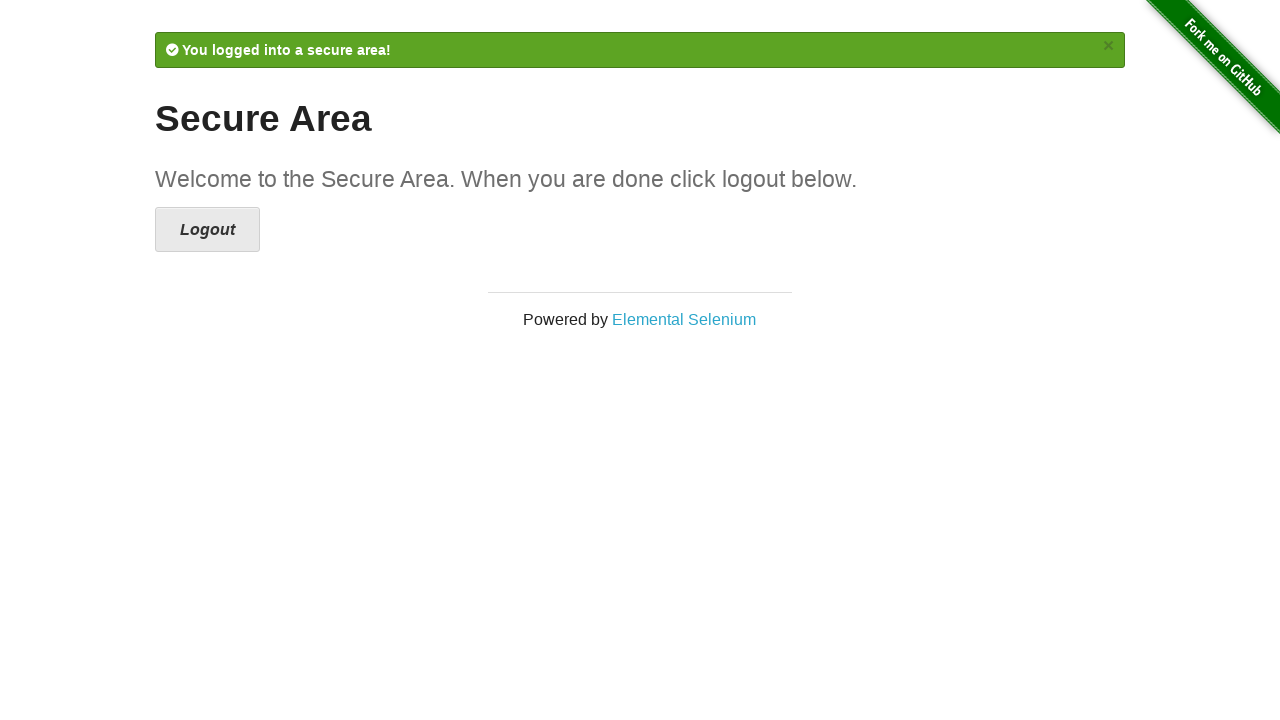